Tests a complete flight booking flow on BlazeDemo travel agency - selects departure and destination cities, chooses a flight, fills in passenger and payment details, and completes the purchase.

Starting URL: https://blazedemo.com/

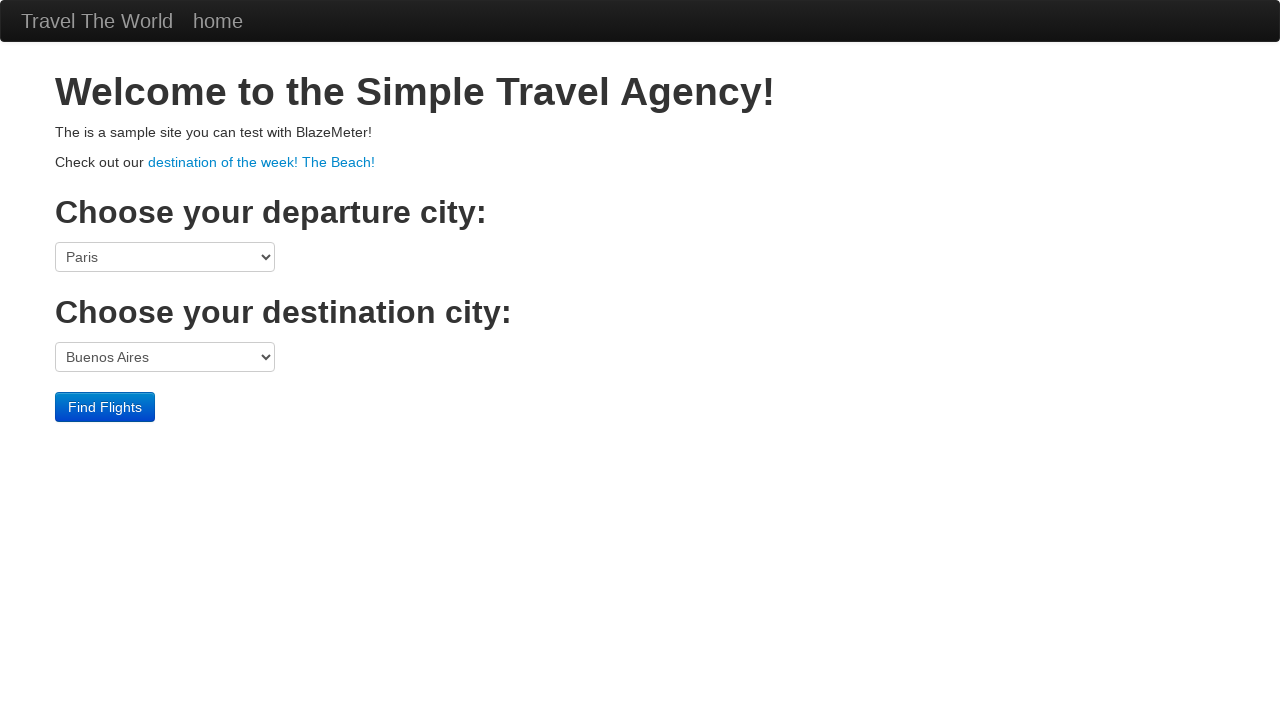

Verified page title is 'BlazeDemo'
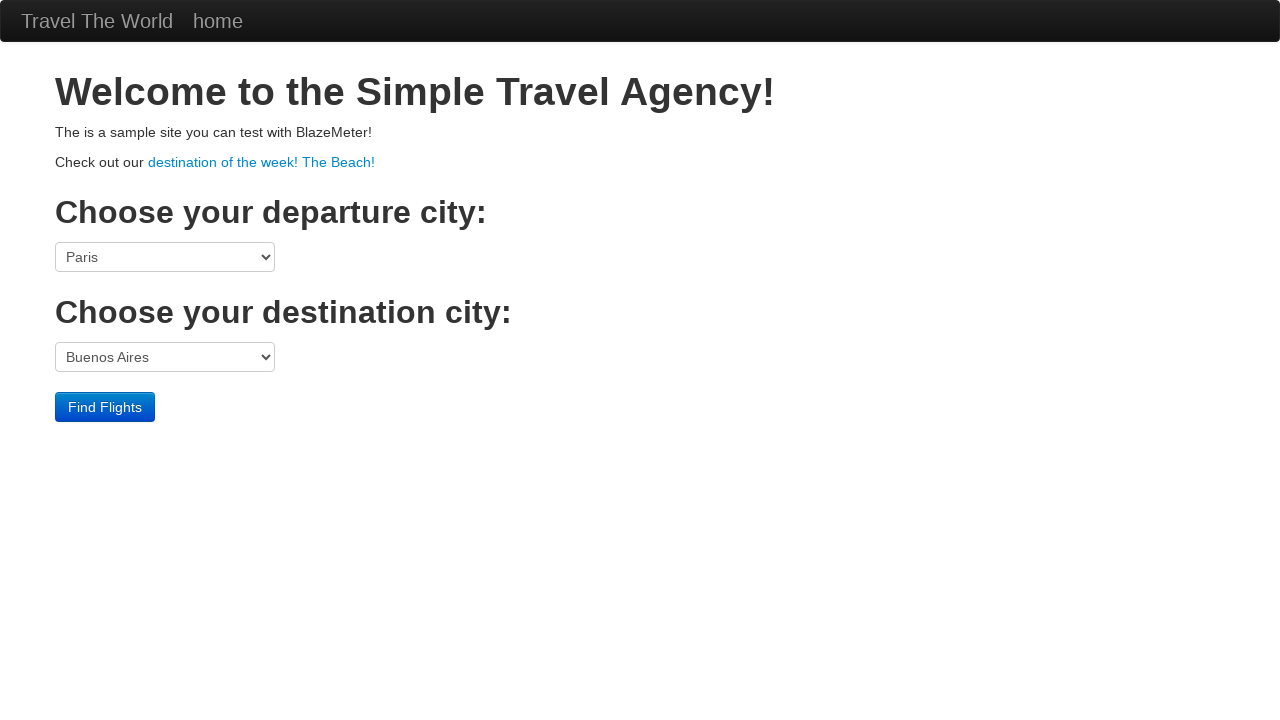

Find Flights button is present
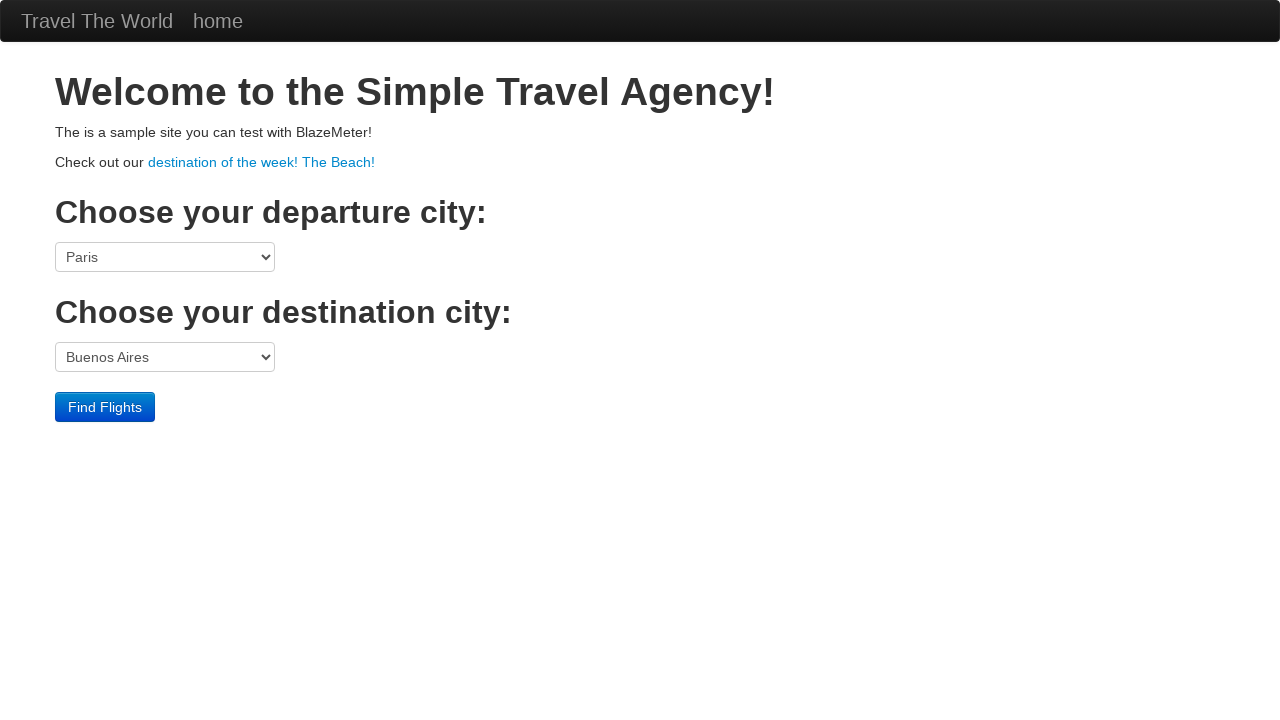

Verified welcome heading text
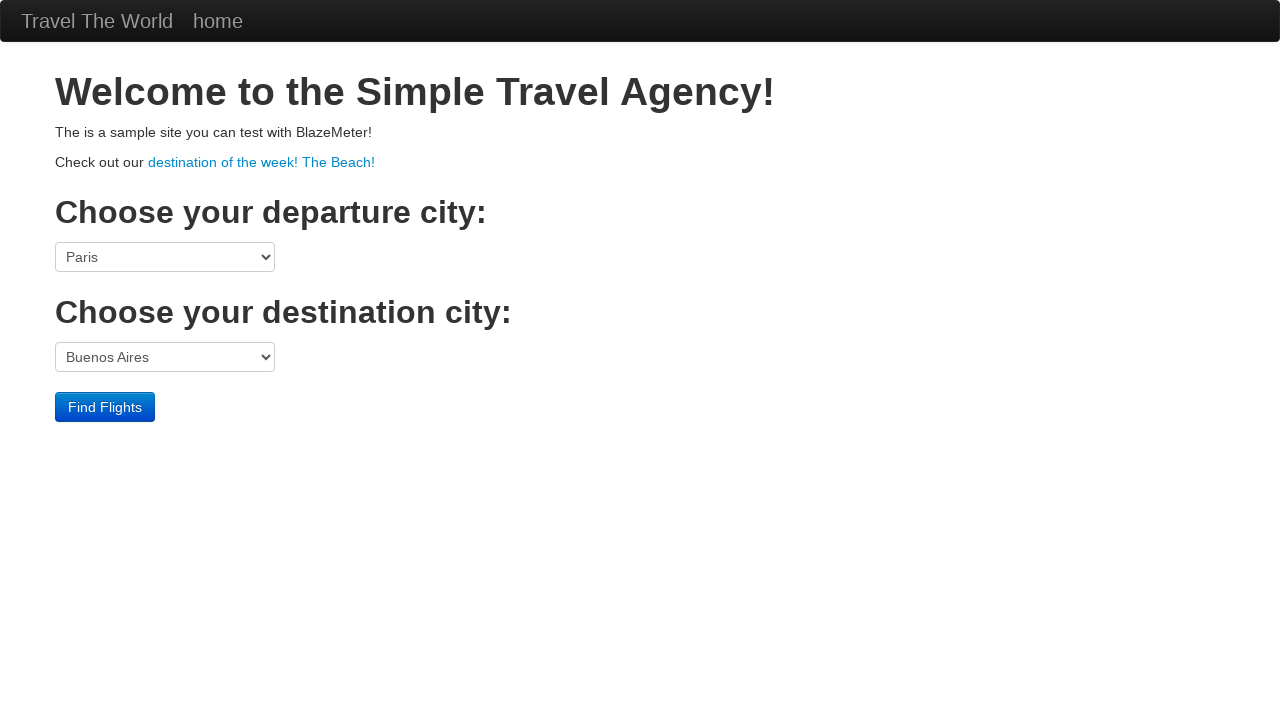

Clicked departure city dropdown at (165, 257) on select[name='fromPort']
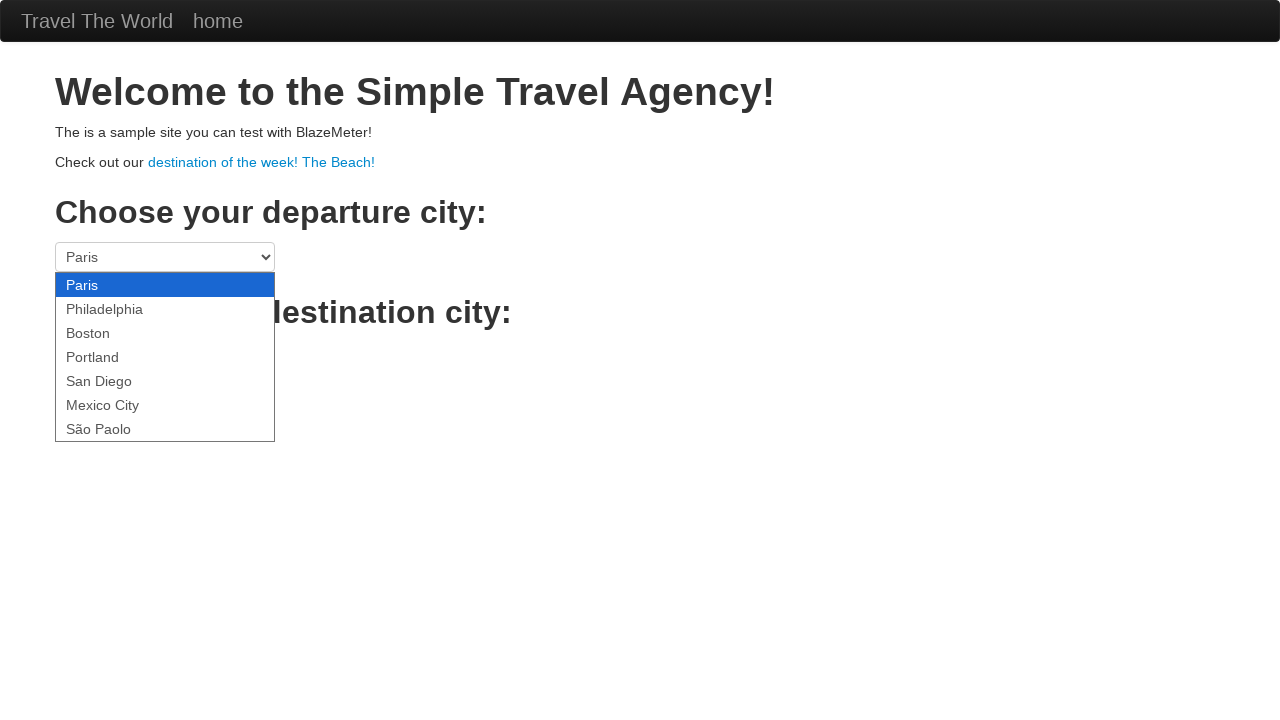

Selected Boston as departure city on select[name='fromPort']
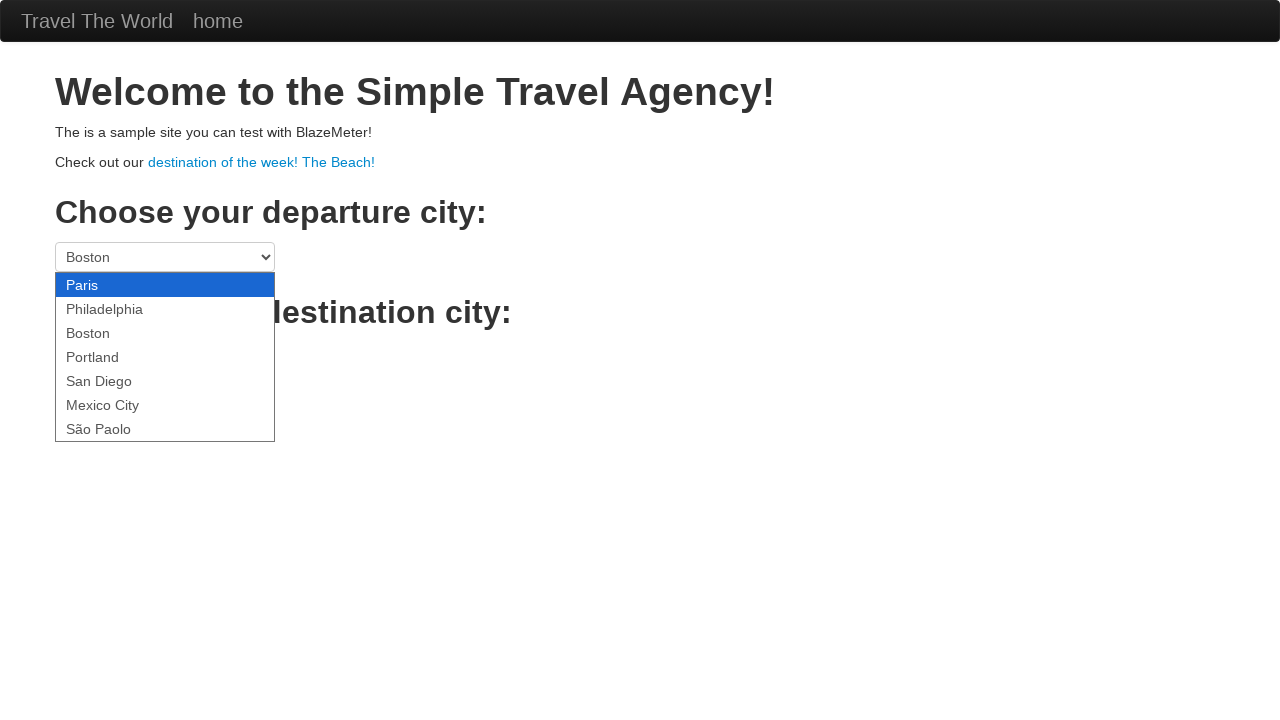

Clicked destination city dropdown at (165, 357) on select[name='toPort']
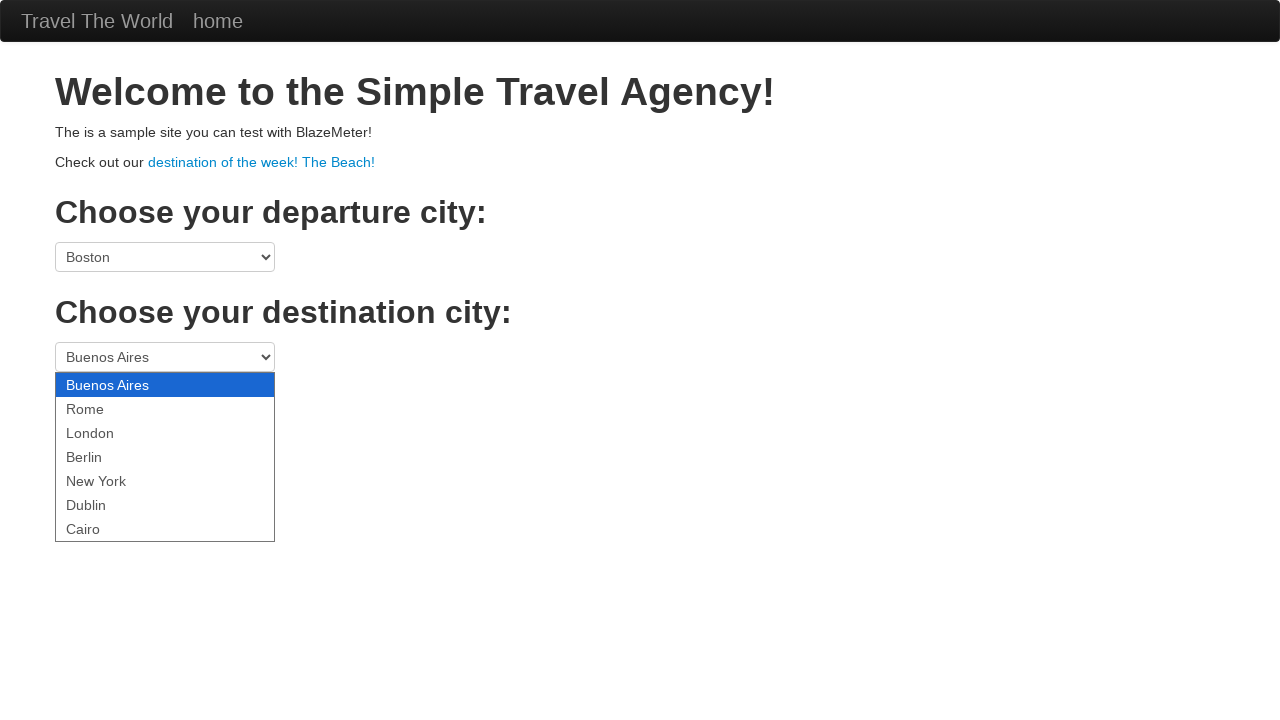

Selected Rome as destination city on select[name='toPort']
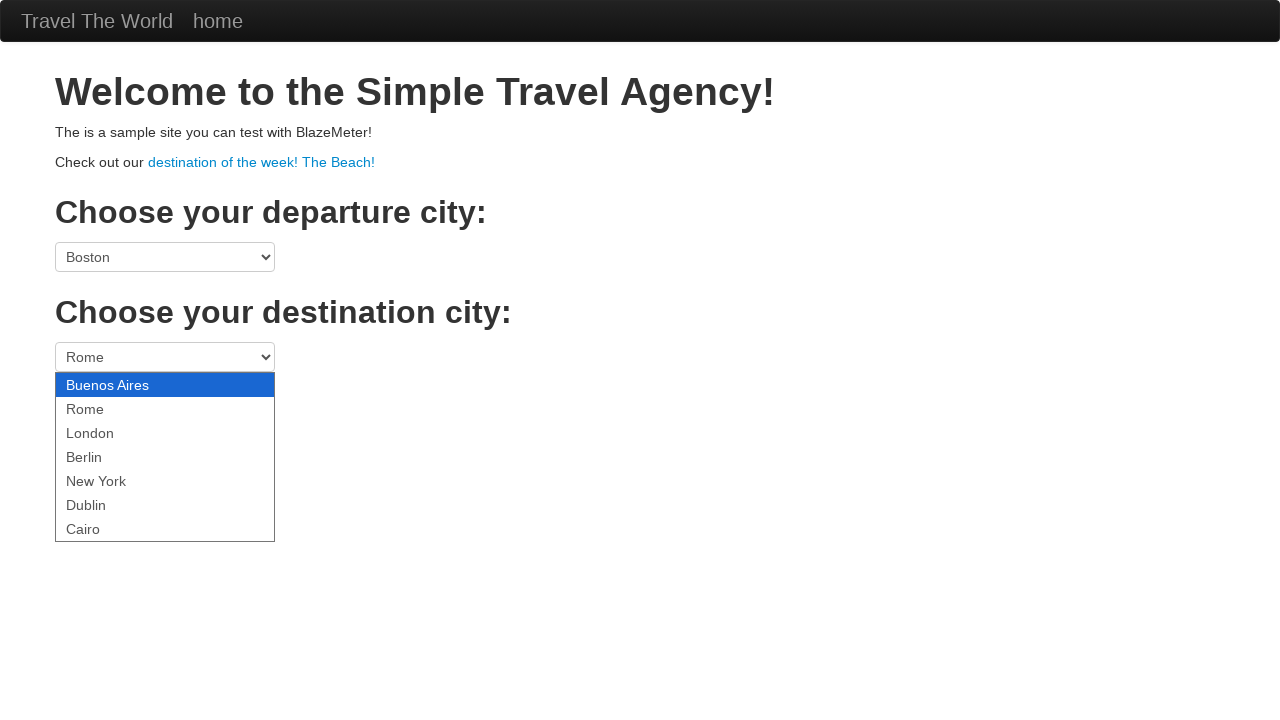

Clicked Find Flights button at (105, 407) on .btn-primary
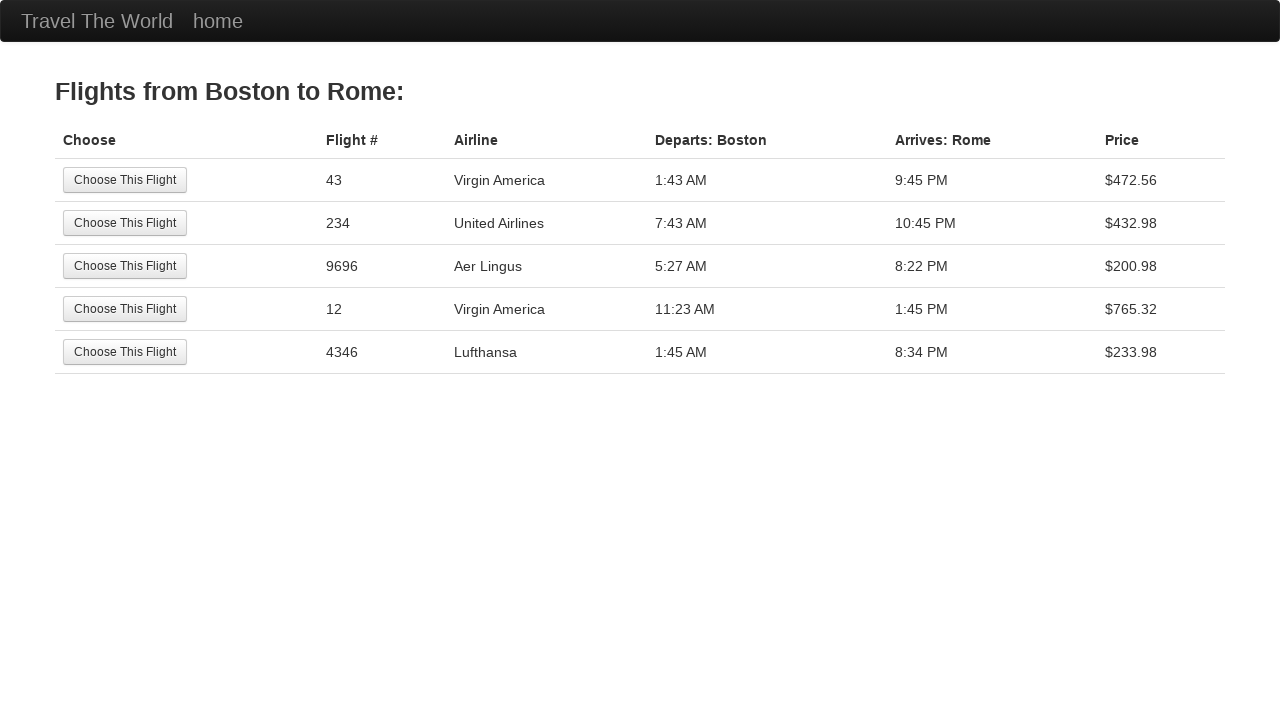

Flight options are displayed
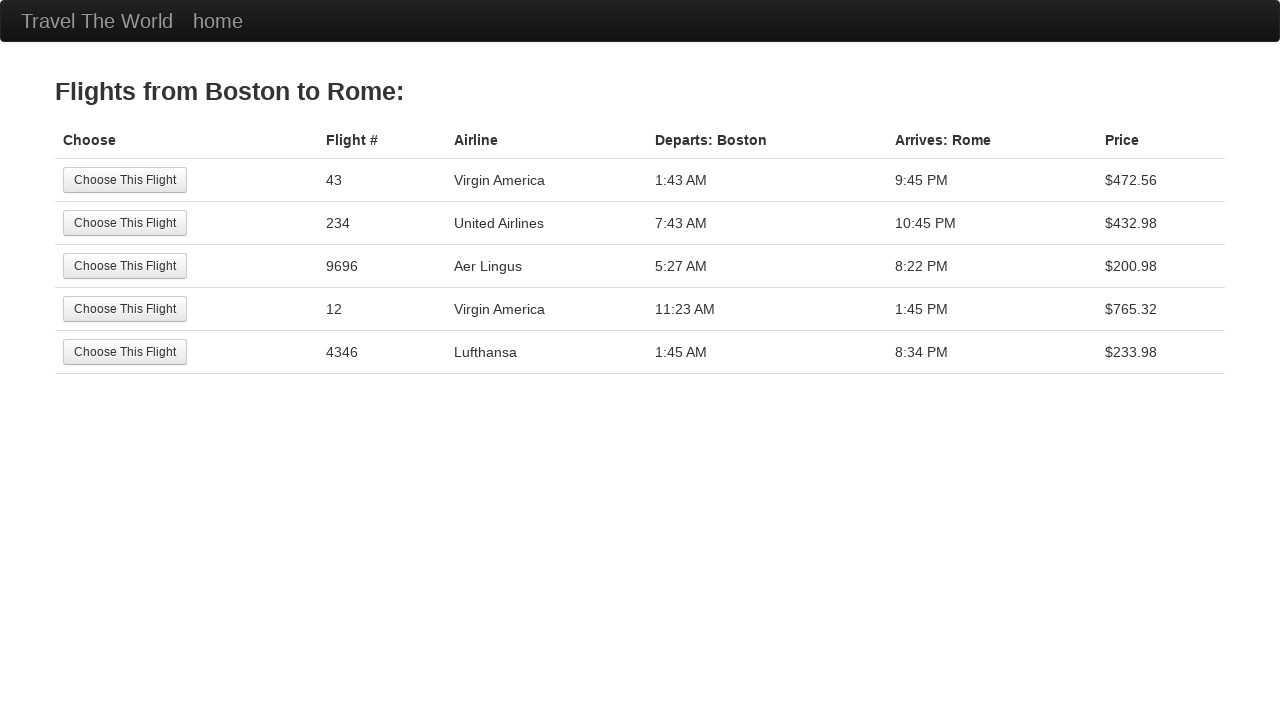

Selected the first flight option at (125, 180) on tr:nth-child(1) .btn
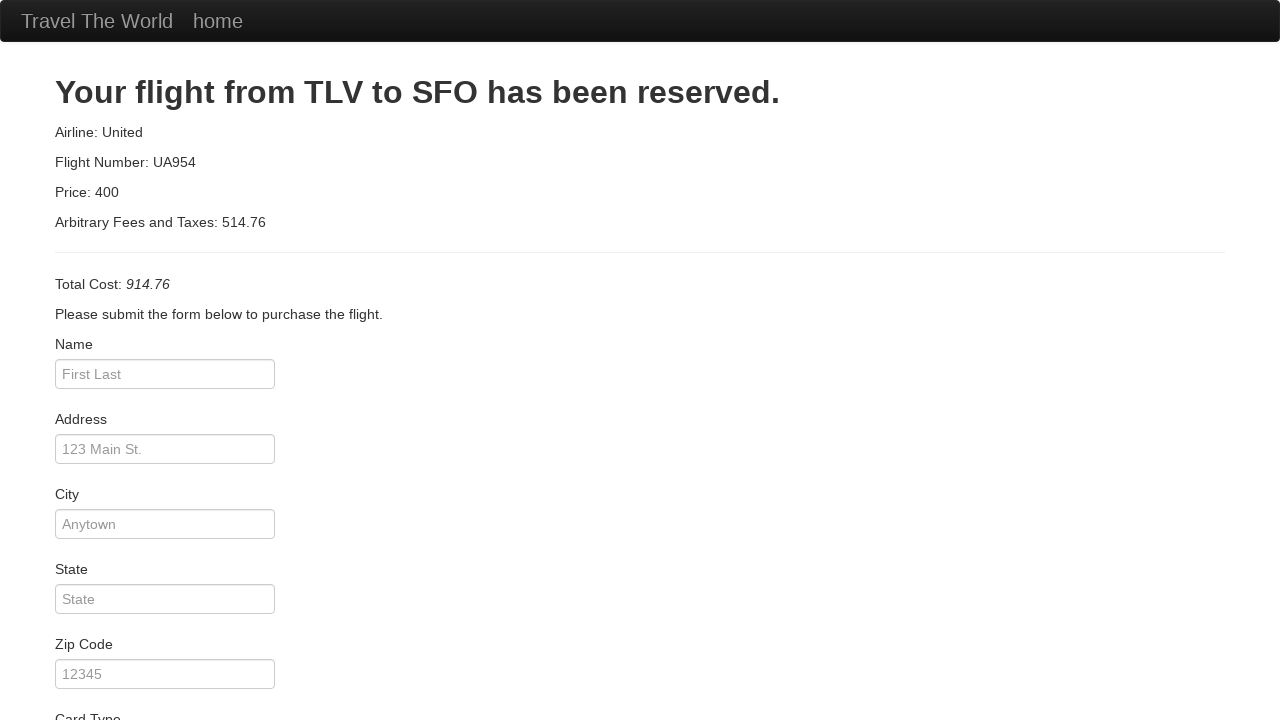

Clicked passenger name field at (165, 374) on #inputName
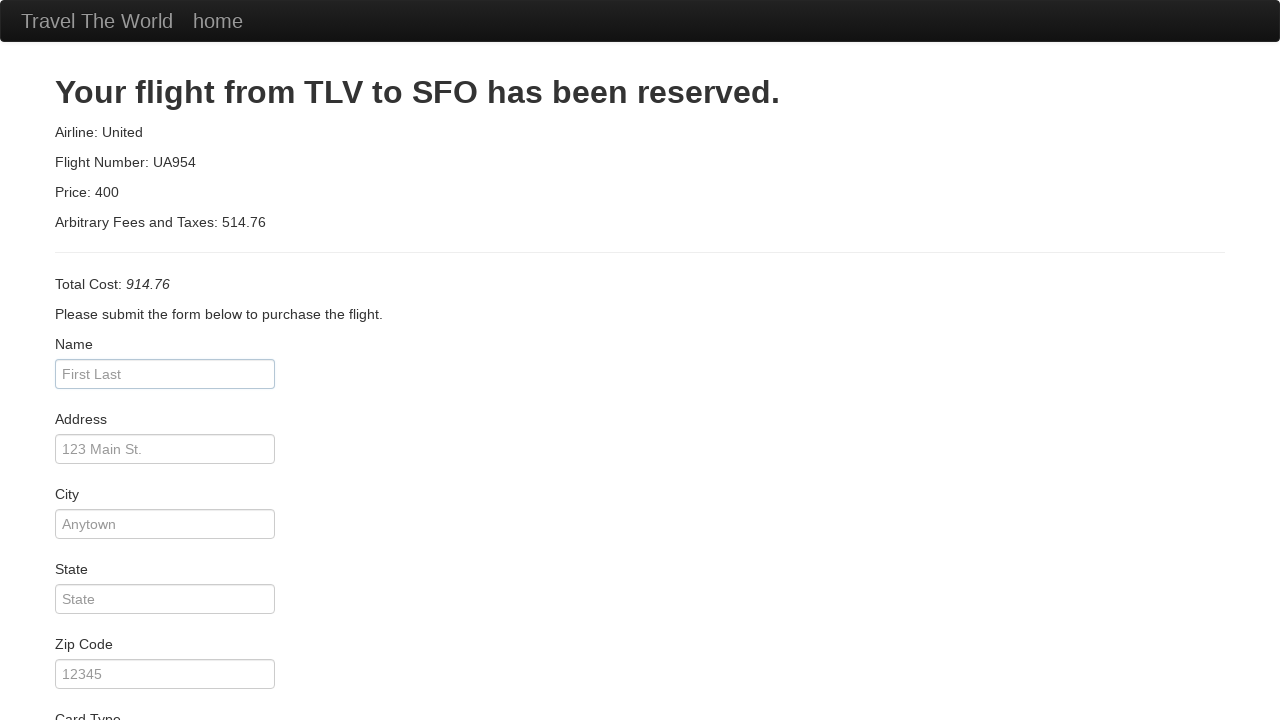

Filled passenger name with 'Darcy' on #inputName
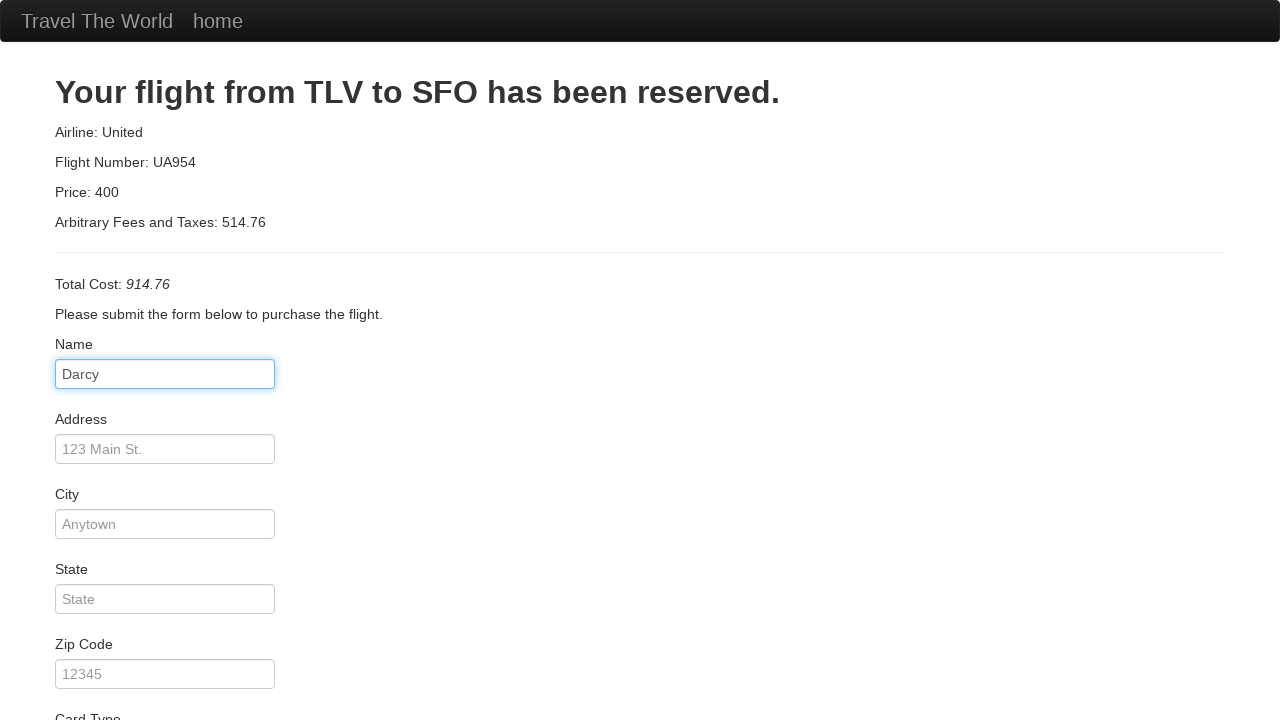

Clicked address field at (165, 449) on #address
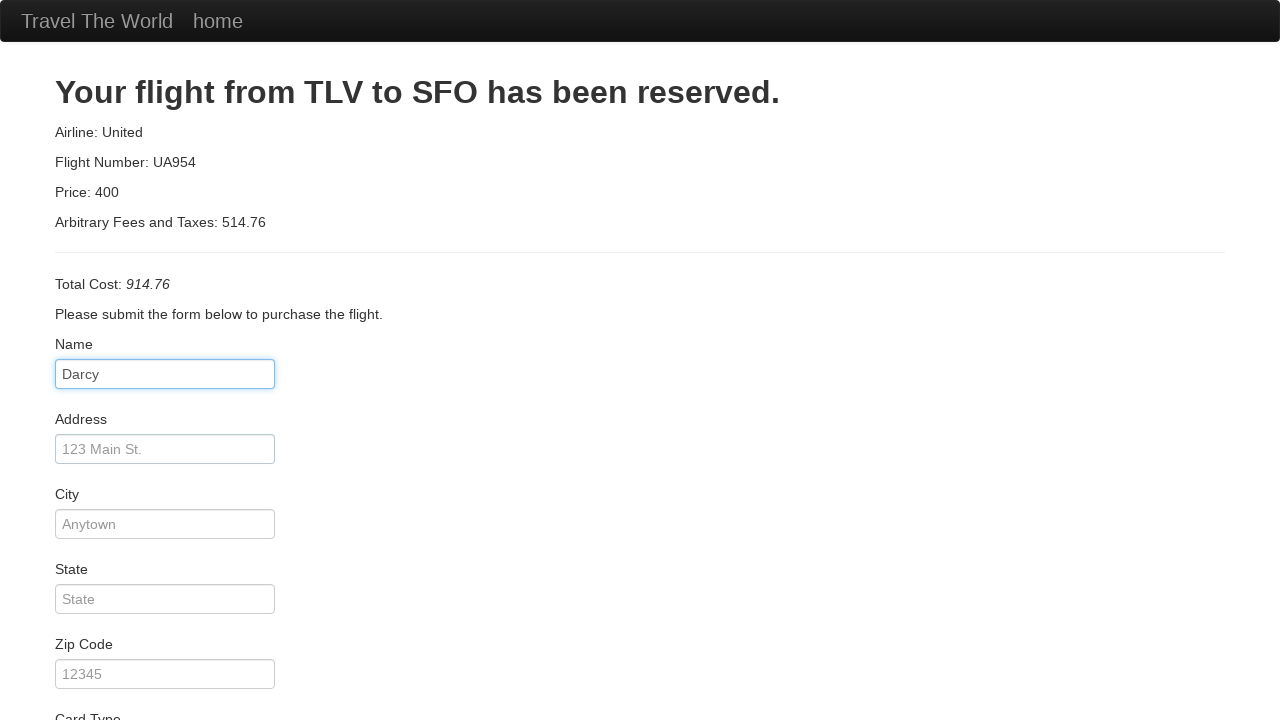

Filled address with '226 causeway ST STE 9' on #address
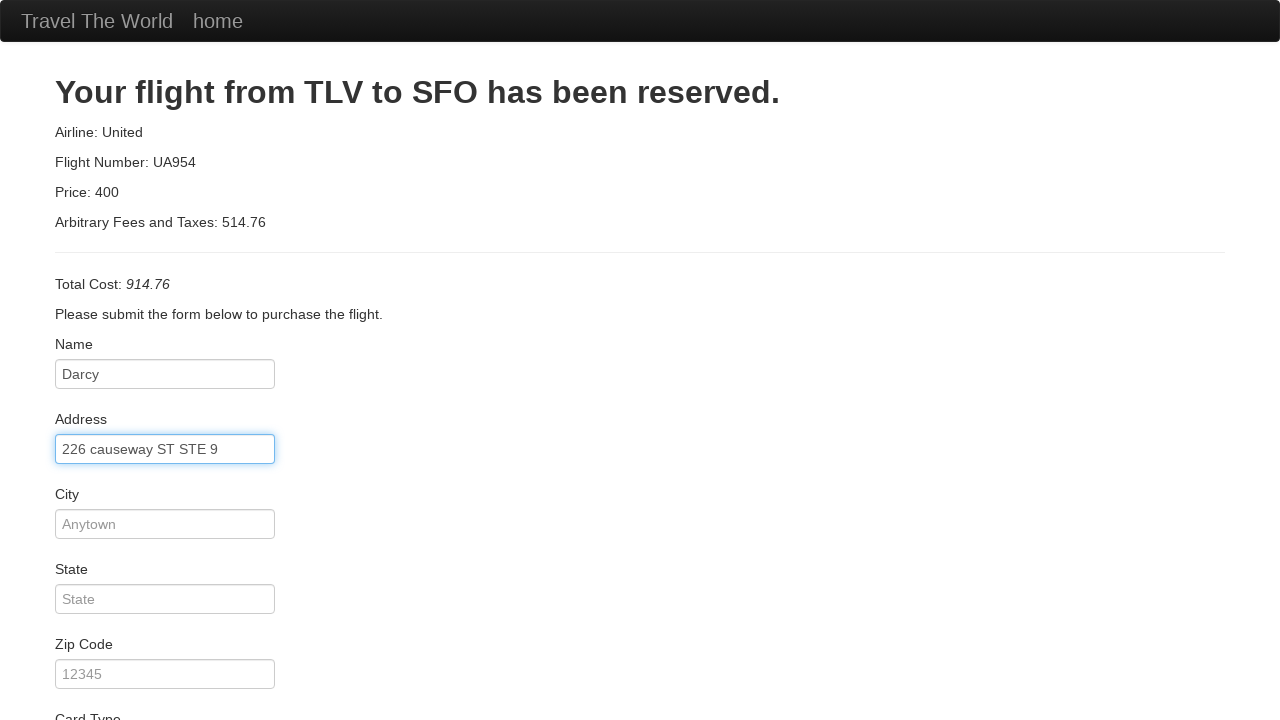

Clicked city field at (165, 524) on #city
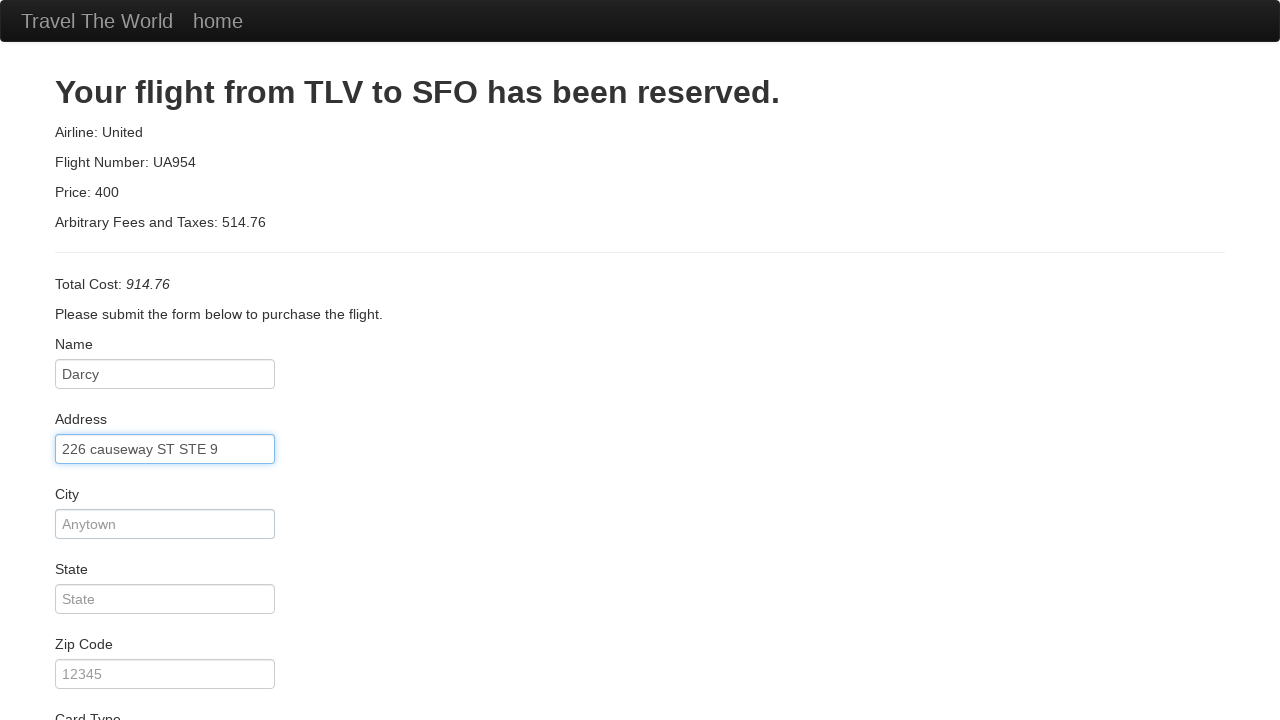

Filled city with 'Boston' on #city
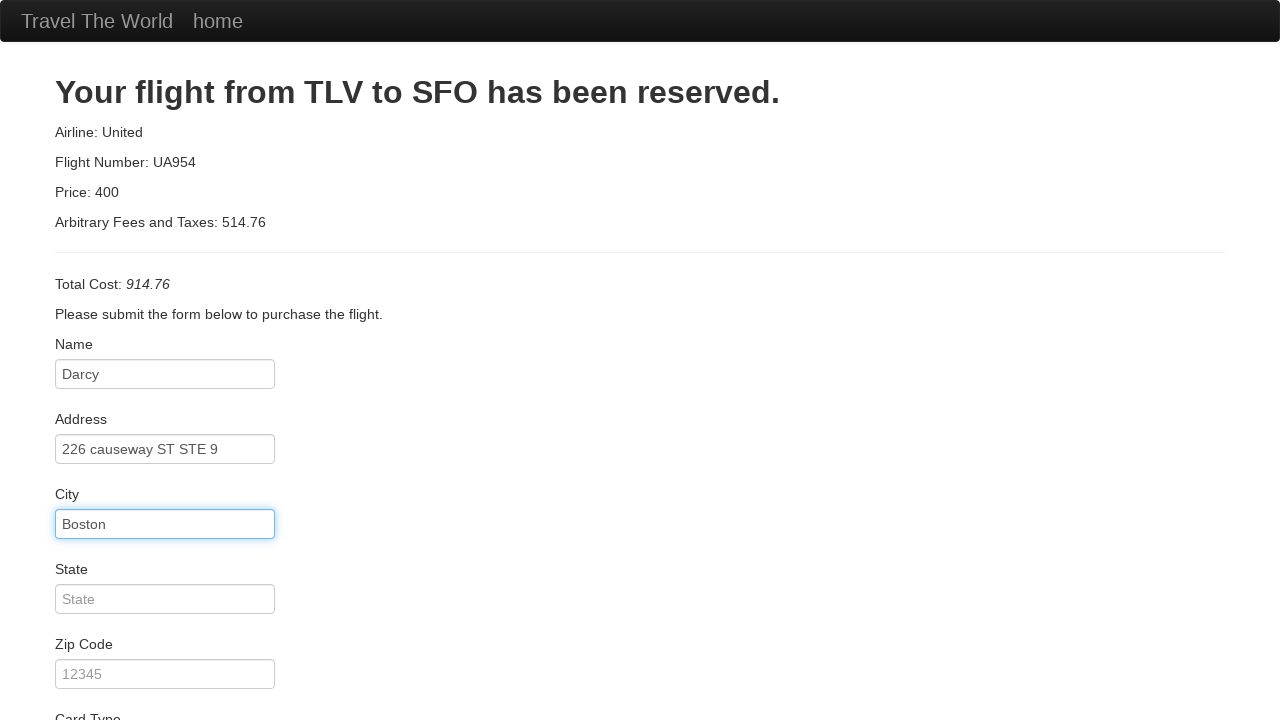

Clicked state field at (165, 599) on #state
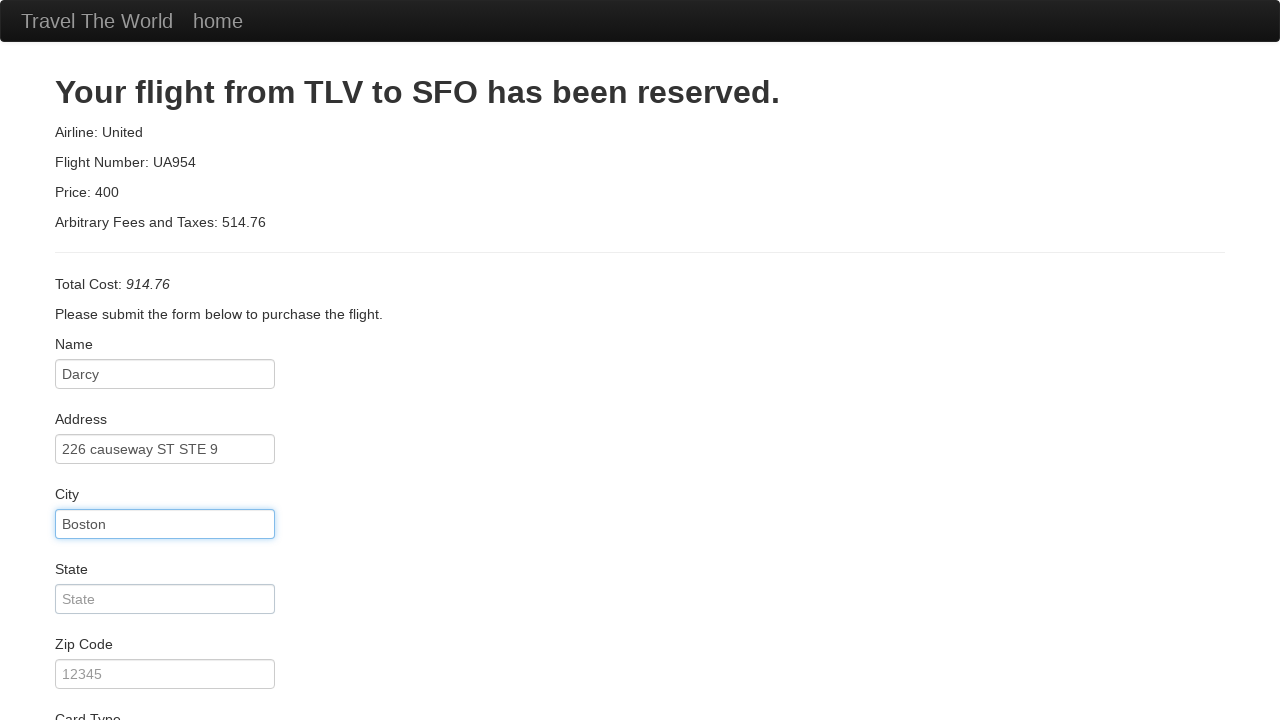

Filled state with 'Boston' on #state
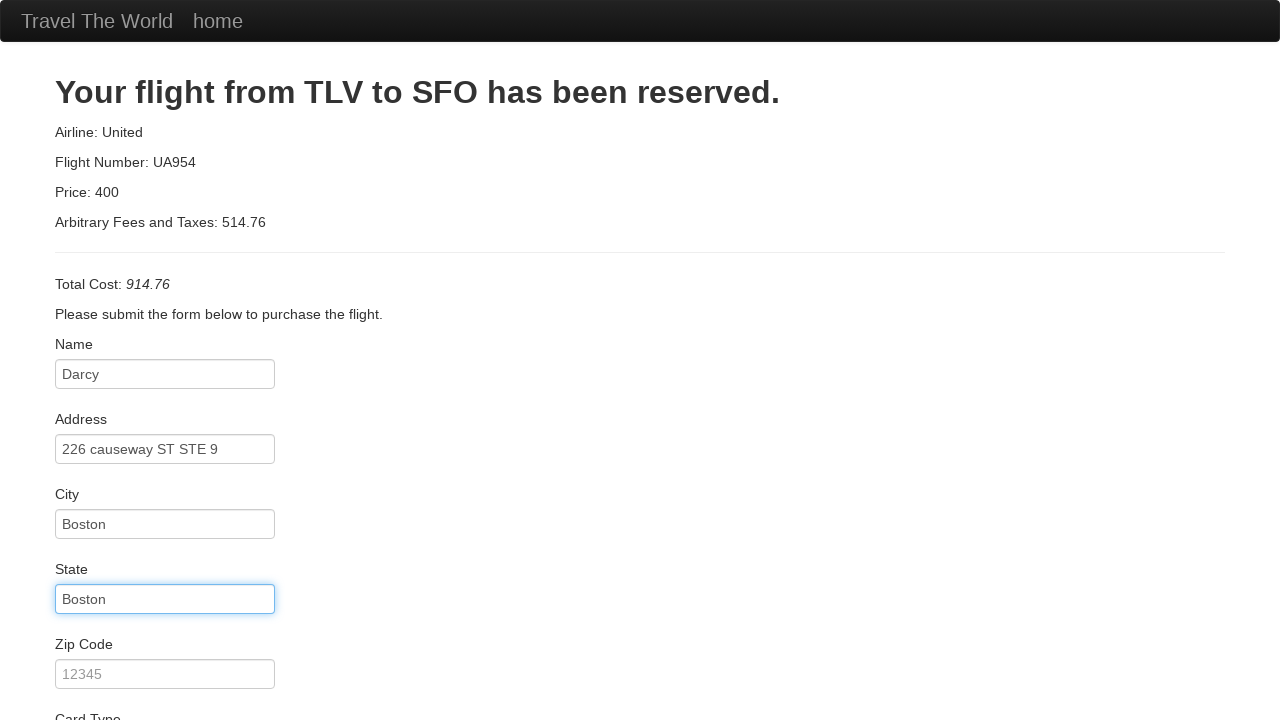

Clicked zip code field at (165, 674) on #zipCode
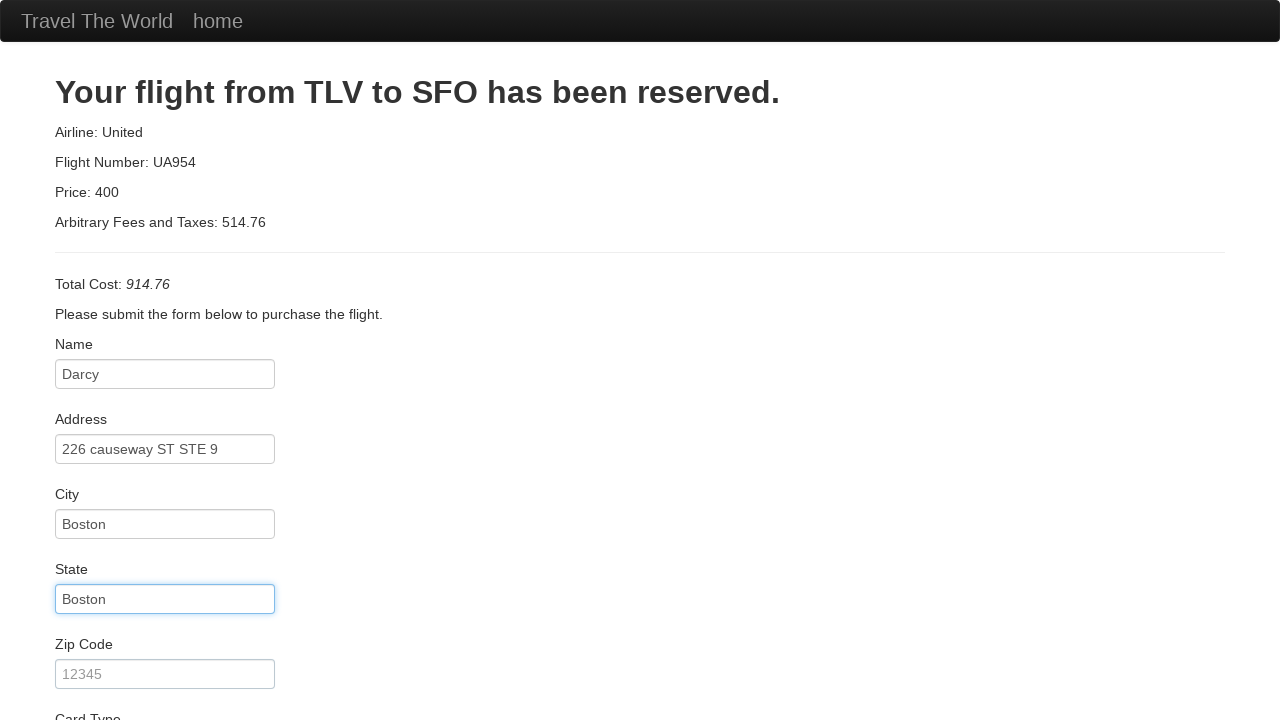

Filled zip code with '02114-2158' on #zipCode
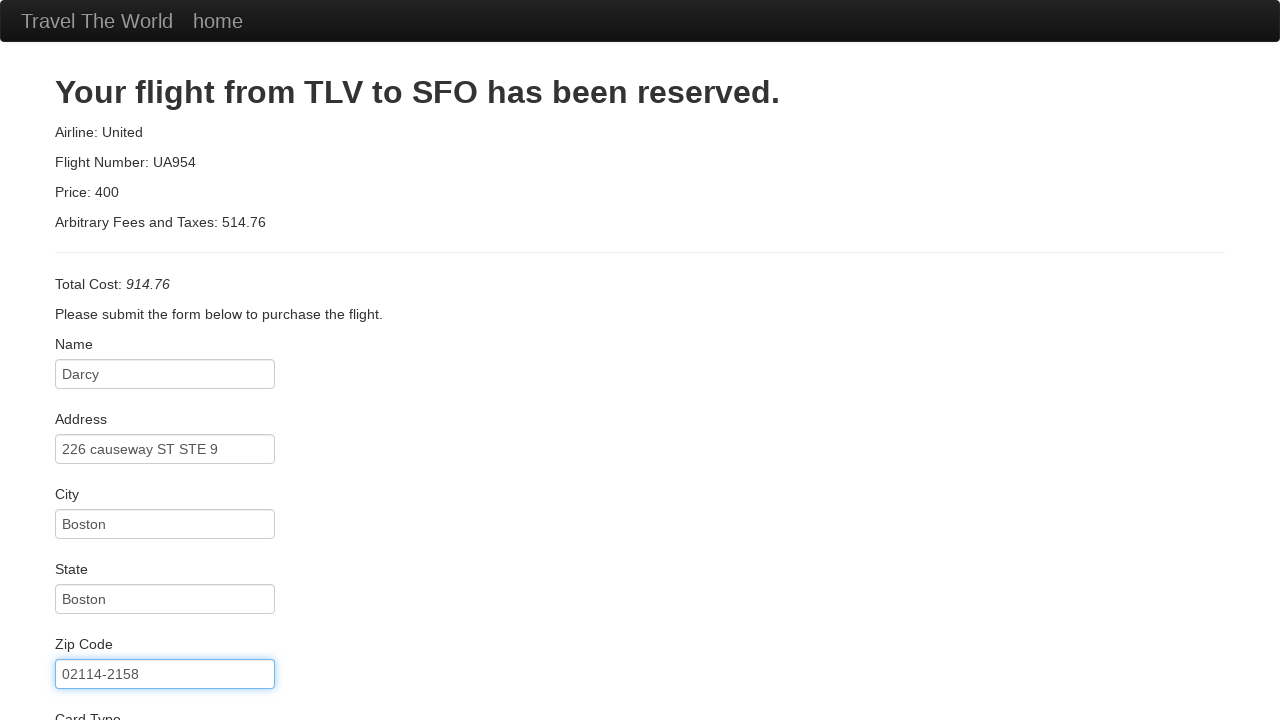

Clicked card type dropdown at (165, 360) on #cardType
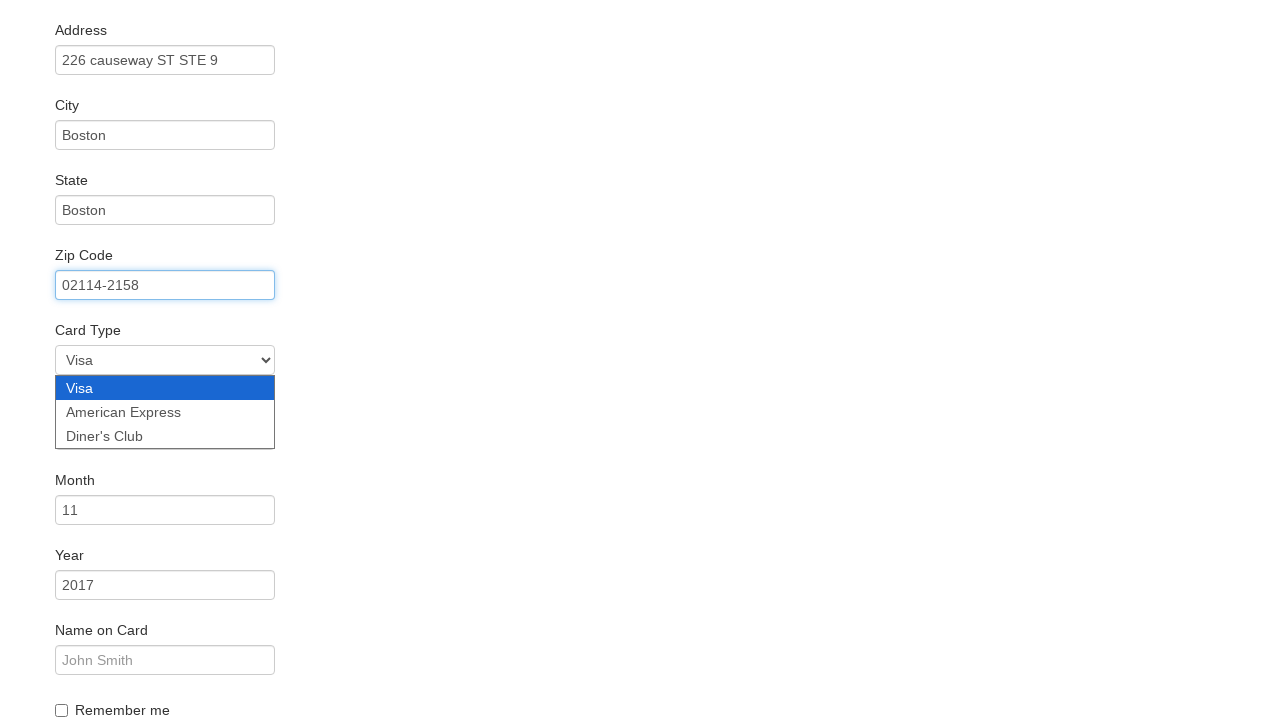

Selected American Express as card type on #cardType
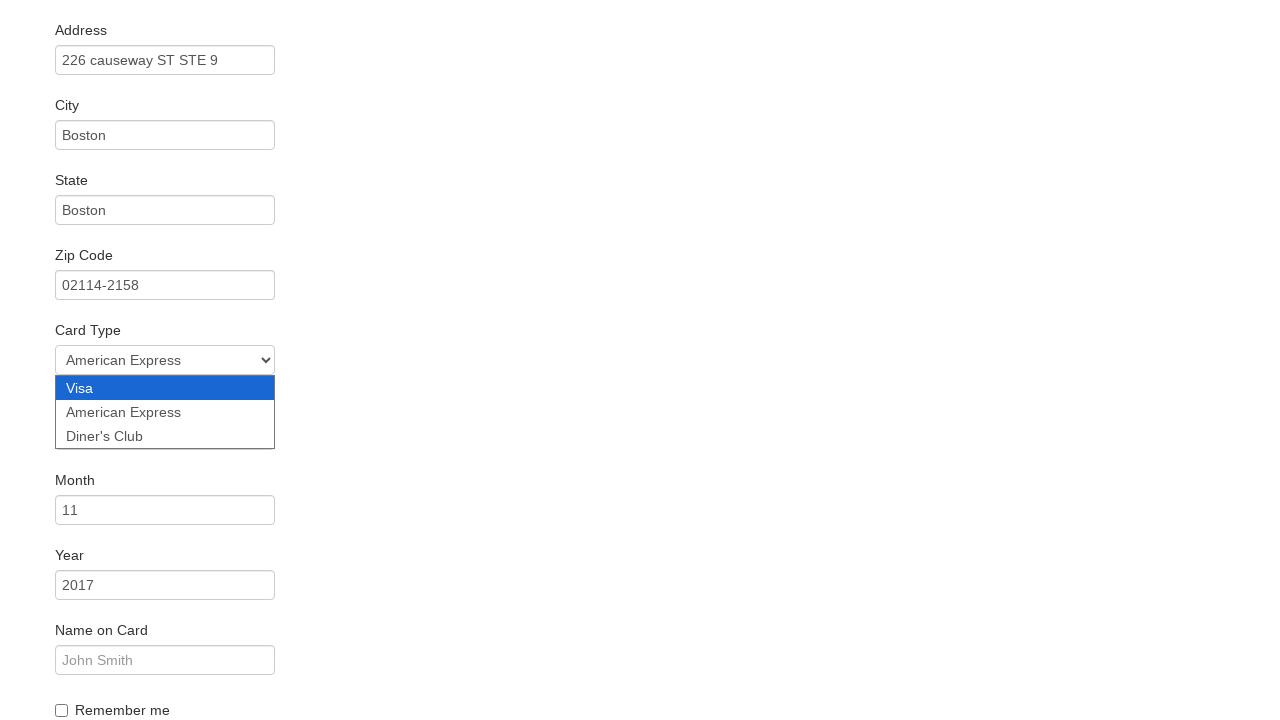

Clicked credit card number field at (165, 435) on #creditCardNumber
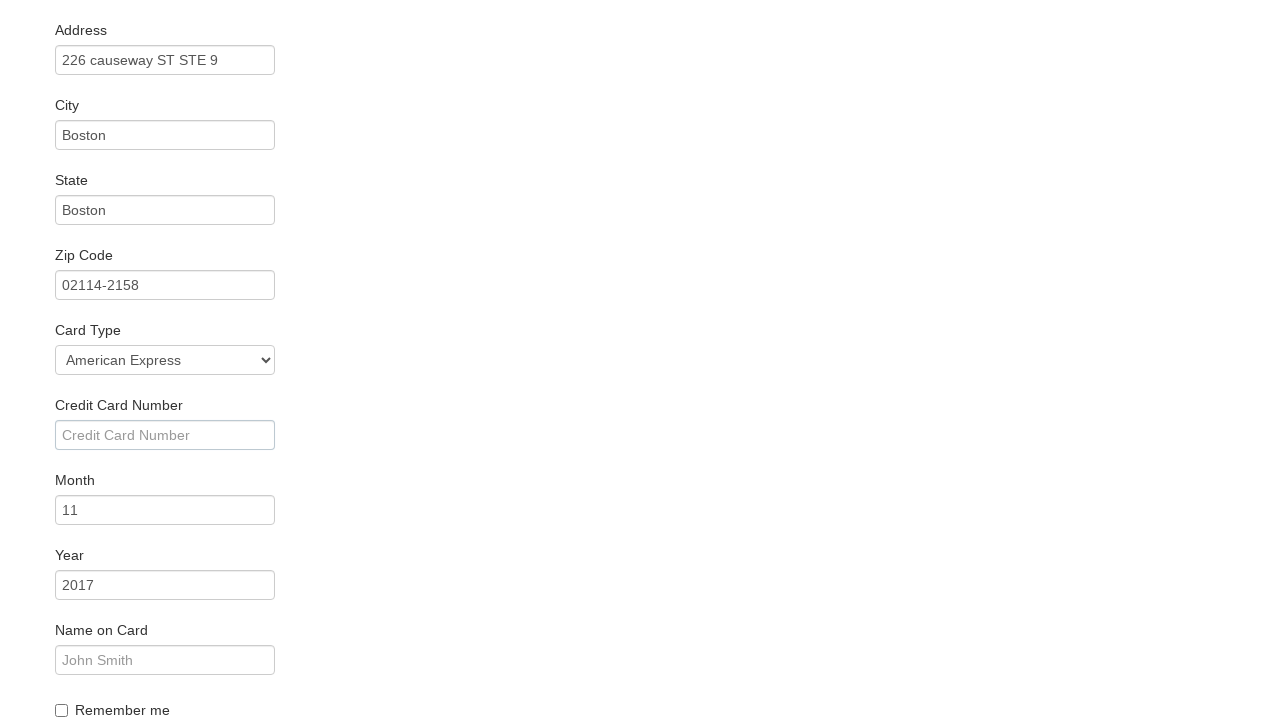

Filled credit card number with '1 800 297 2977' on #creditCardNumber
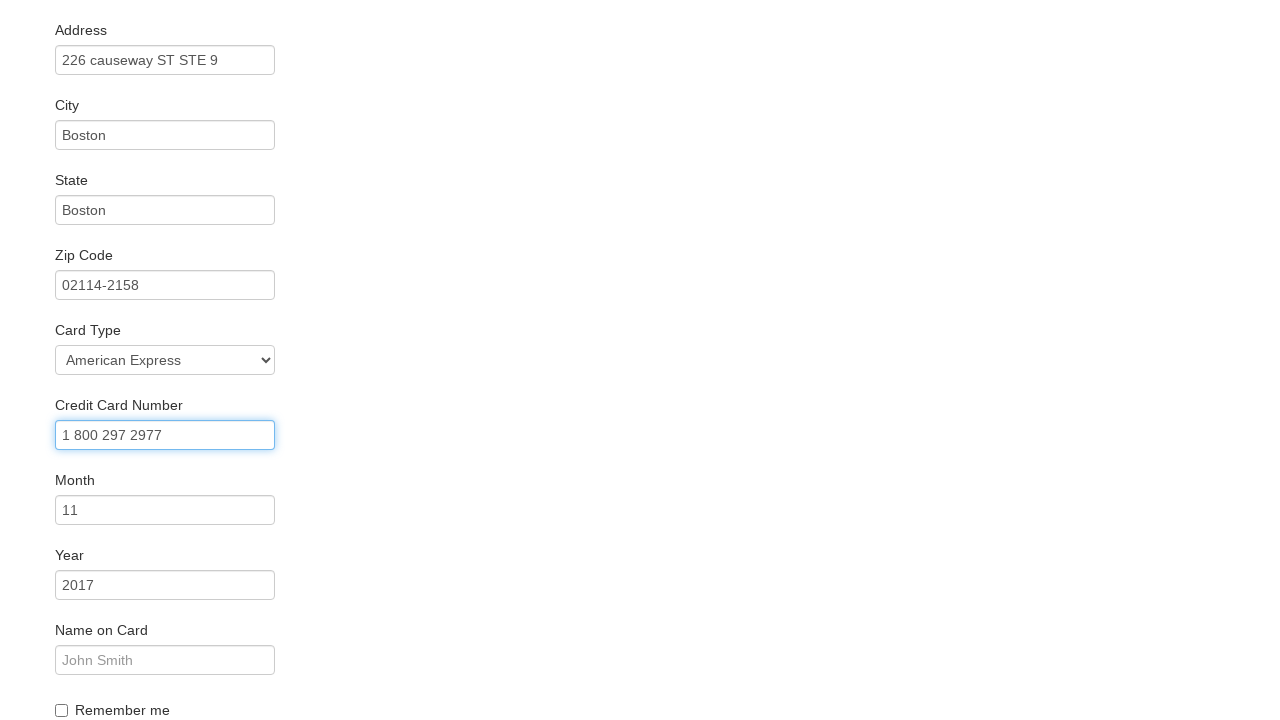

Clicked credit card month field at (165, 510) on #creditCardMonth
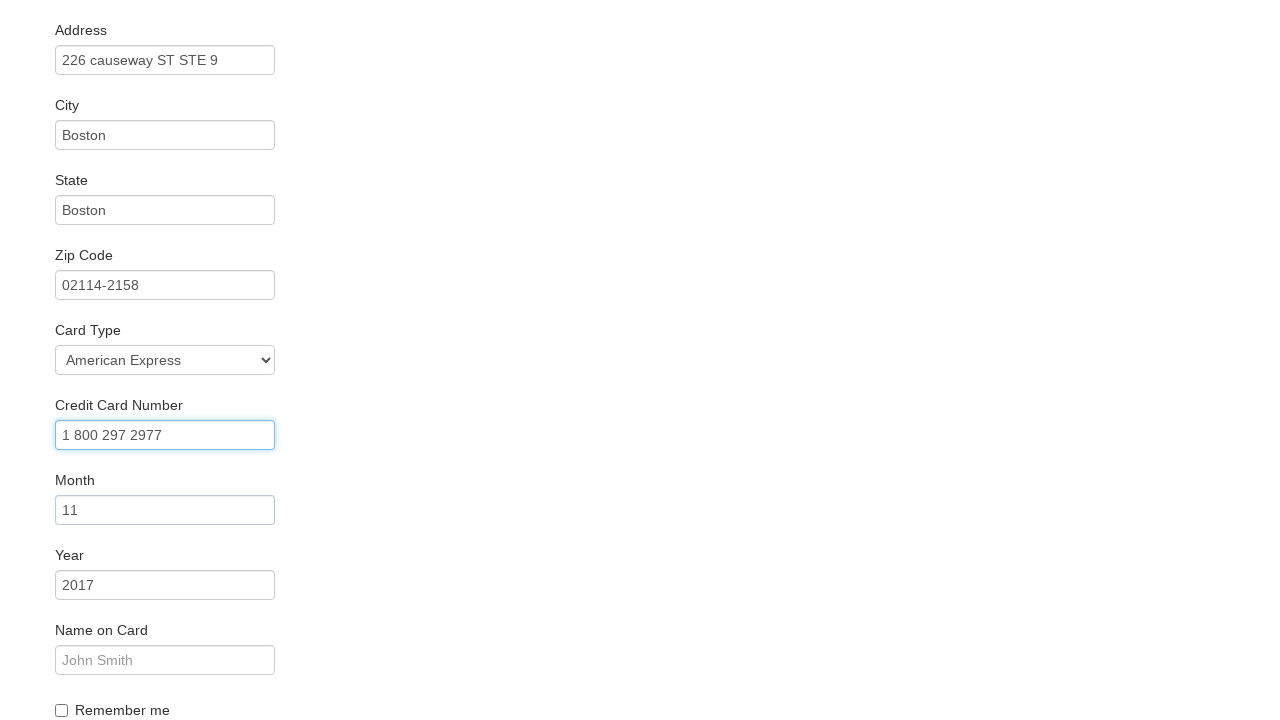

Filled credit card month with '11' on #creditCardMonth
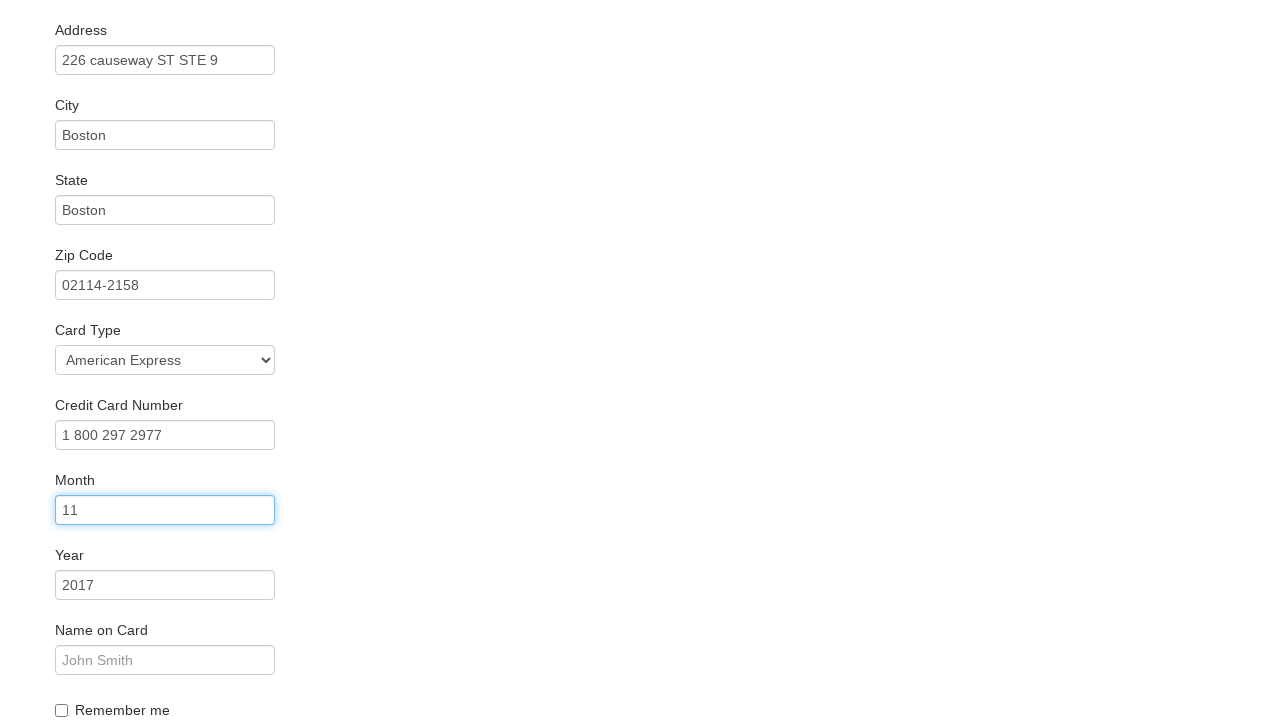

Clicked credit card year field at (165, 585) on #creditCardYear
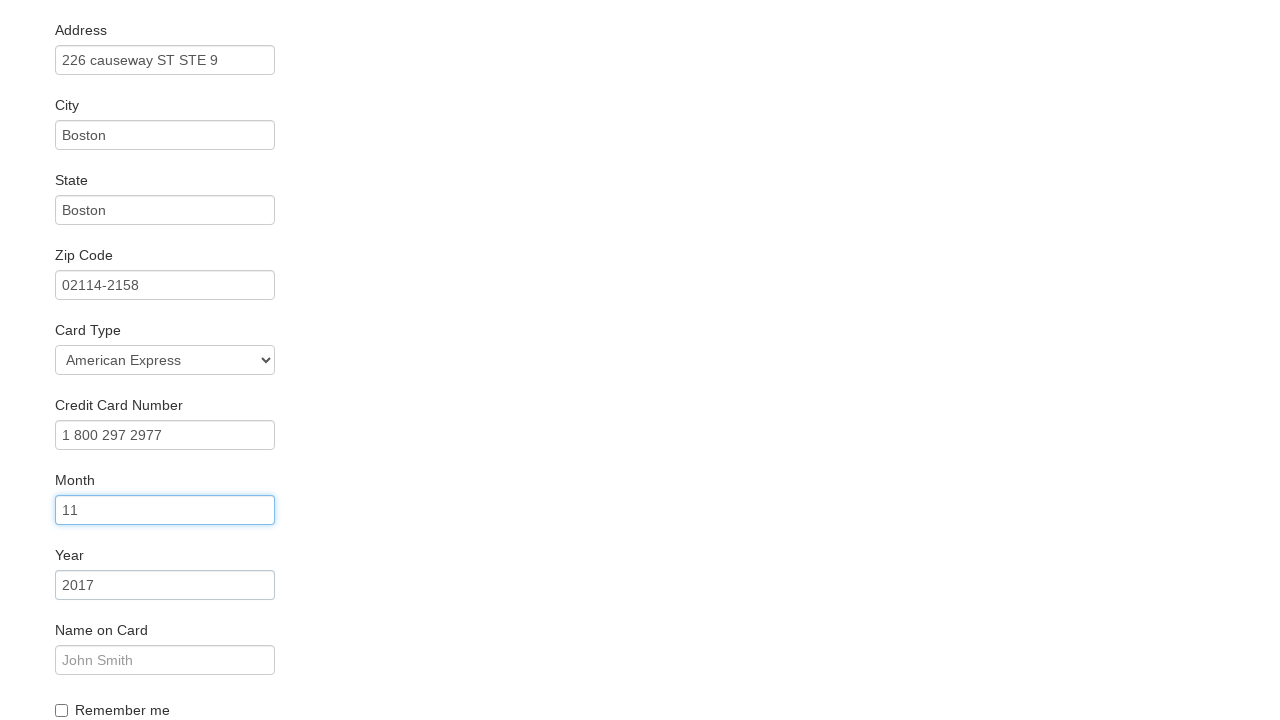

Filled credit card year with '2023' on #creditCardYear
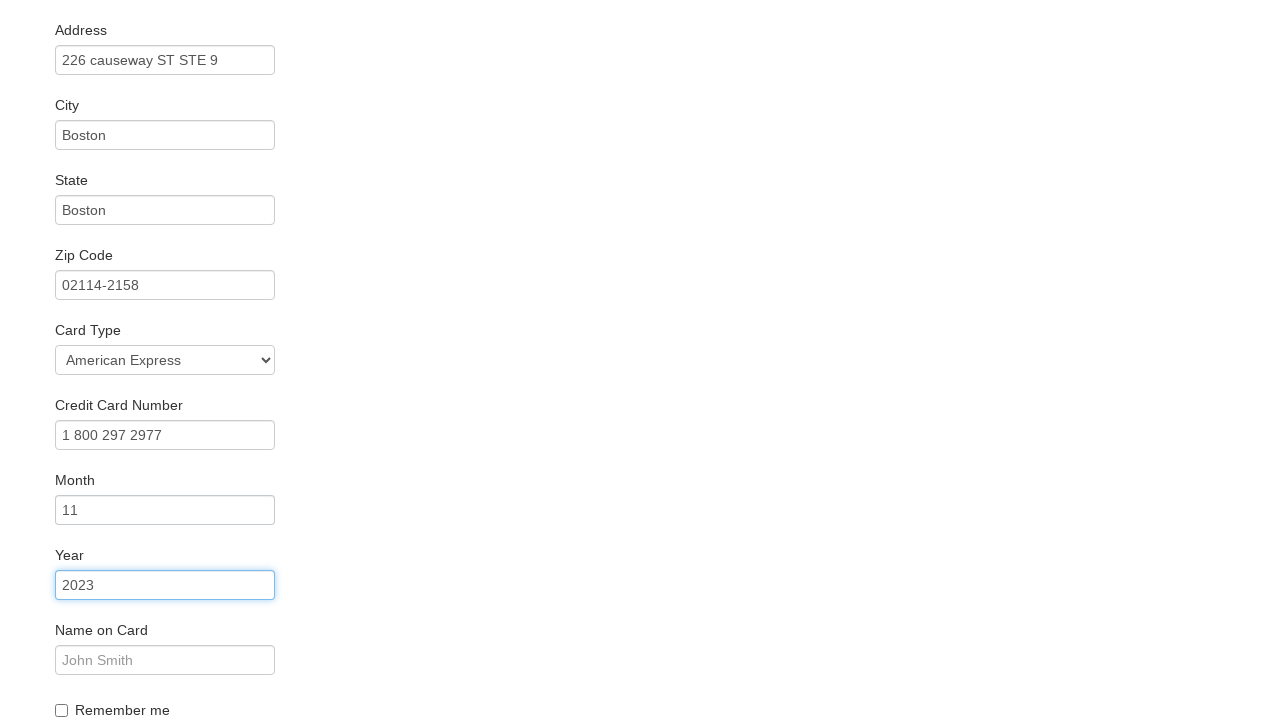

Clicked name on card field at (165, 660) on #nameOnCard
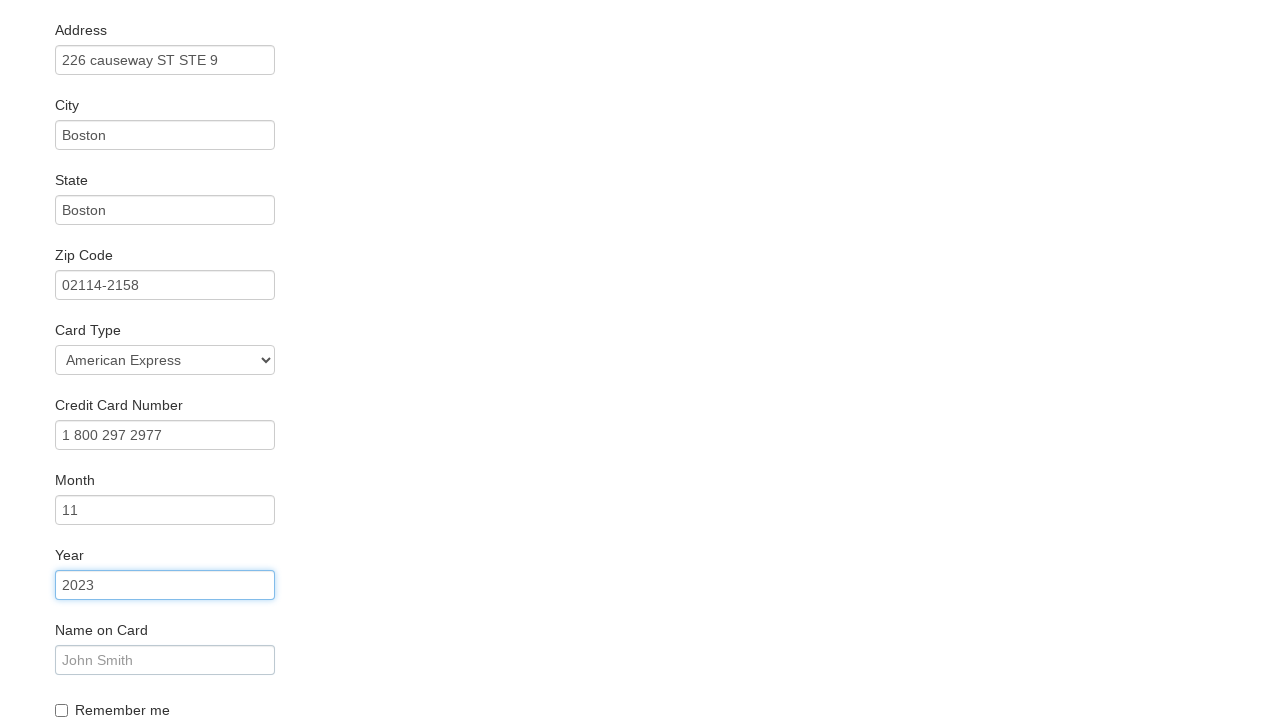

Filled name on card with 'Darcy' on #nameOnCard
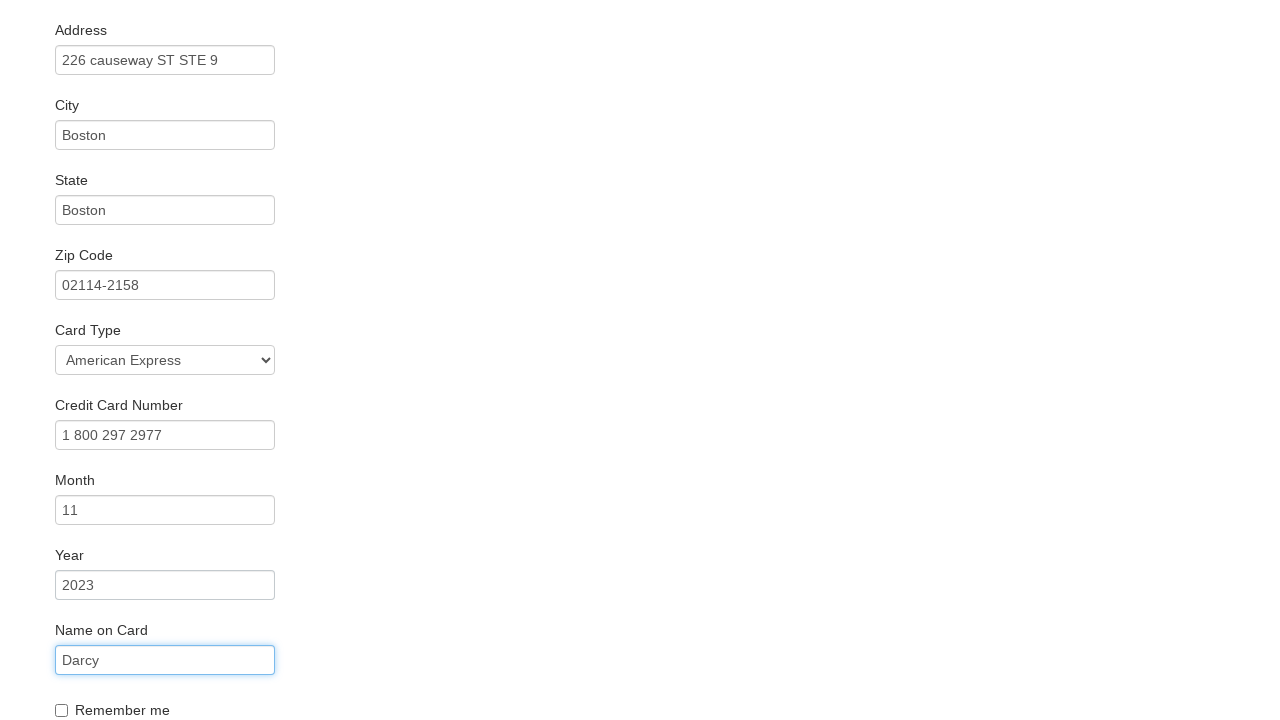

Checked remember me checkbox at (62, 710) on #rememberMe
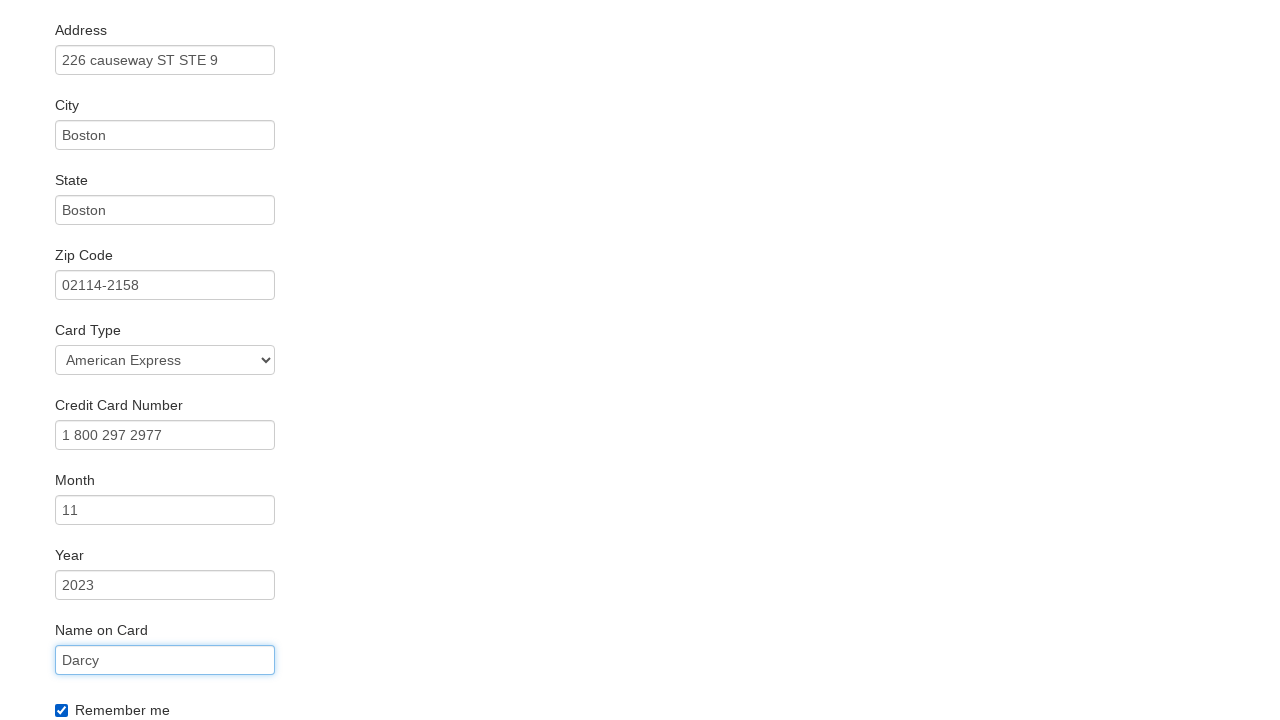

Clicked purchase submission button at (118, 685) on .btn-primary
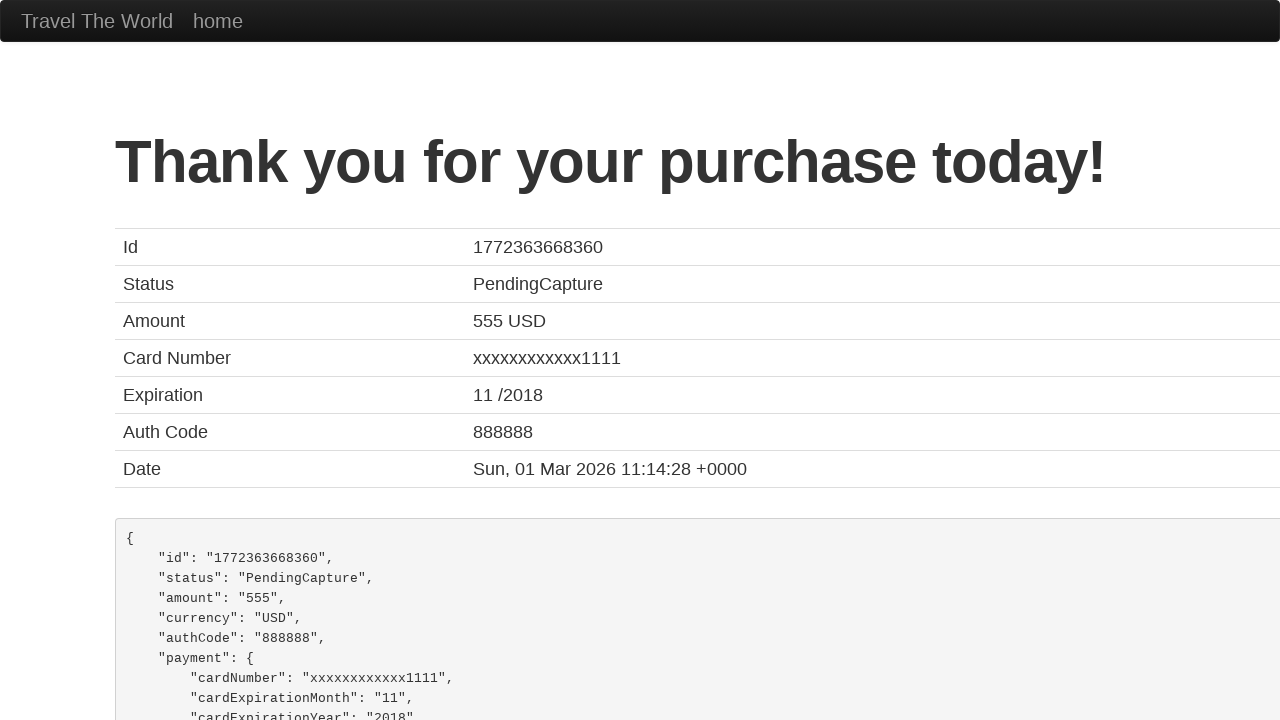

Confirmation page heading loaded
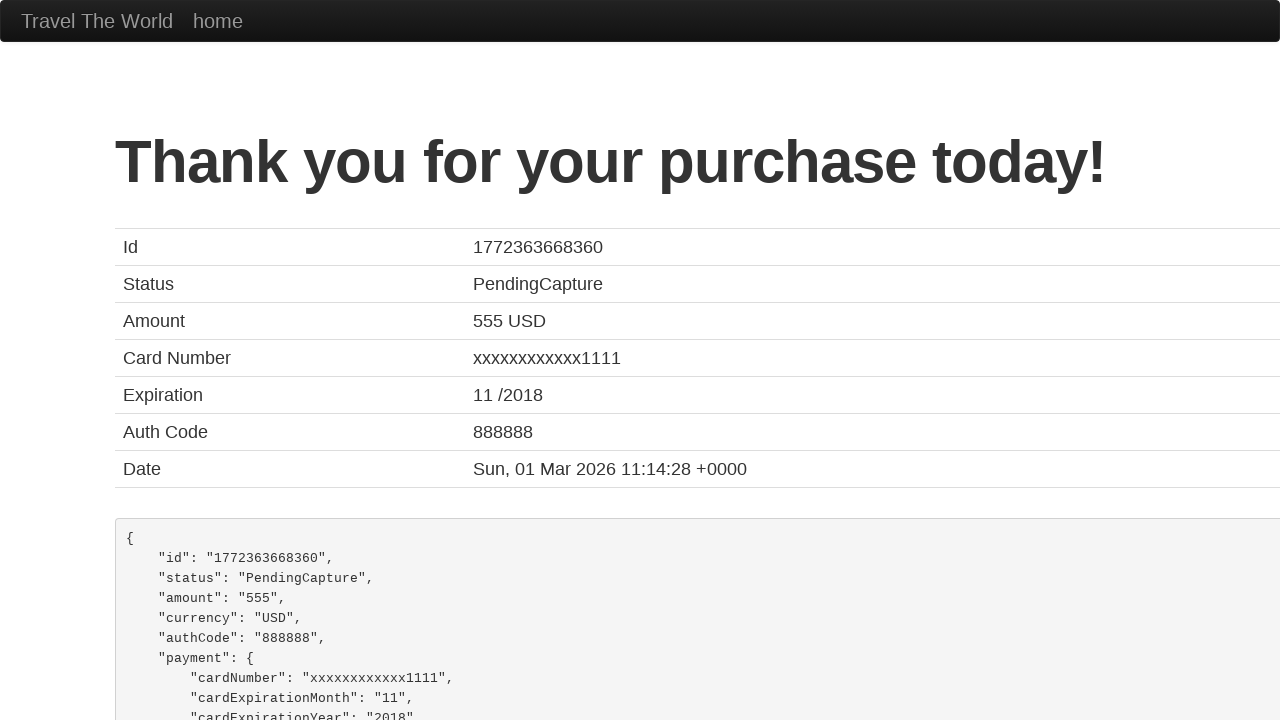

Verified confirmation message 'Thank you for your purchase today!'
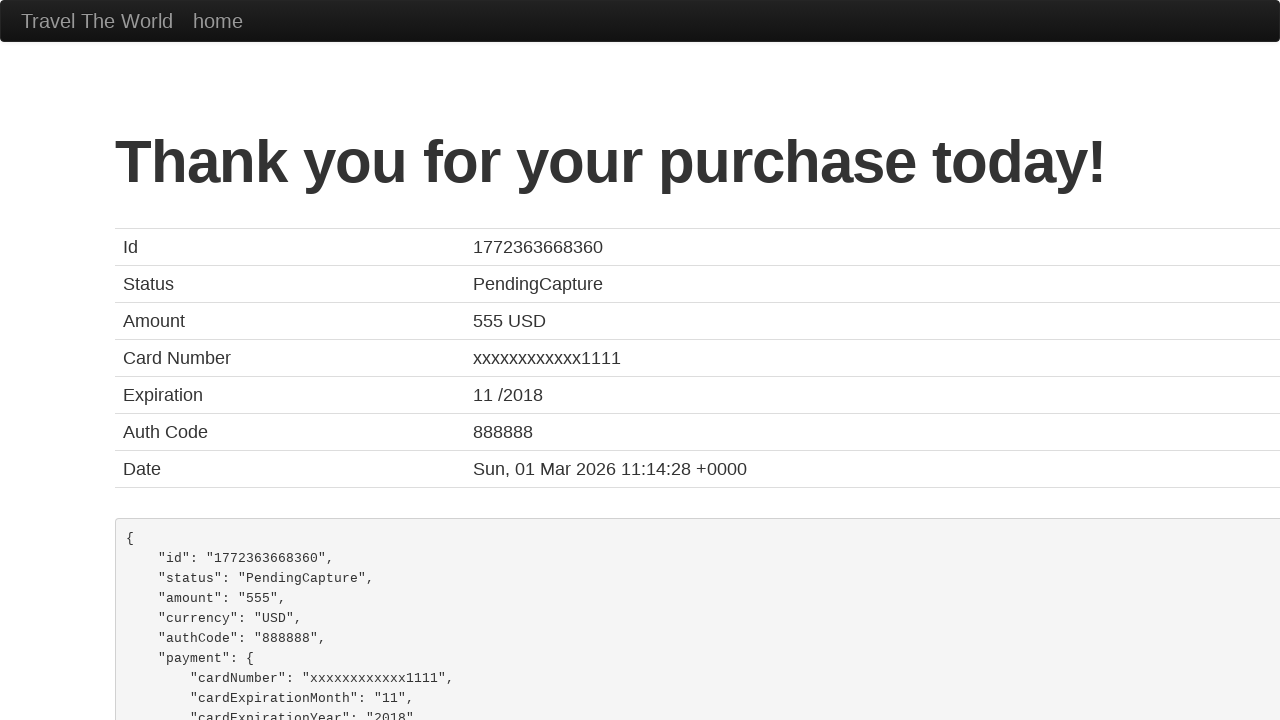

Verified page title is 'BlazeDemo Confirmation'
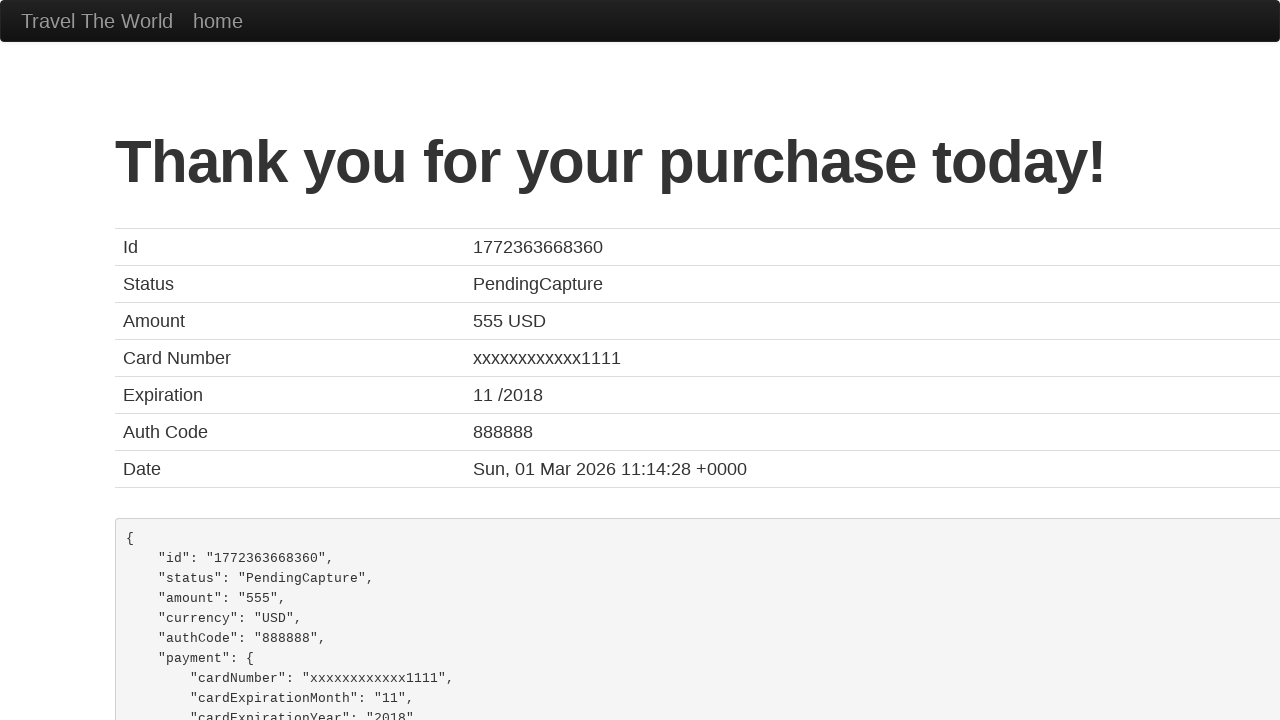

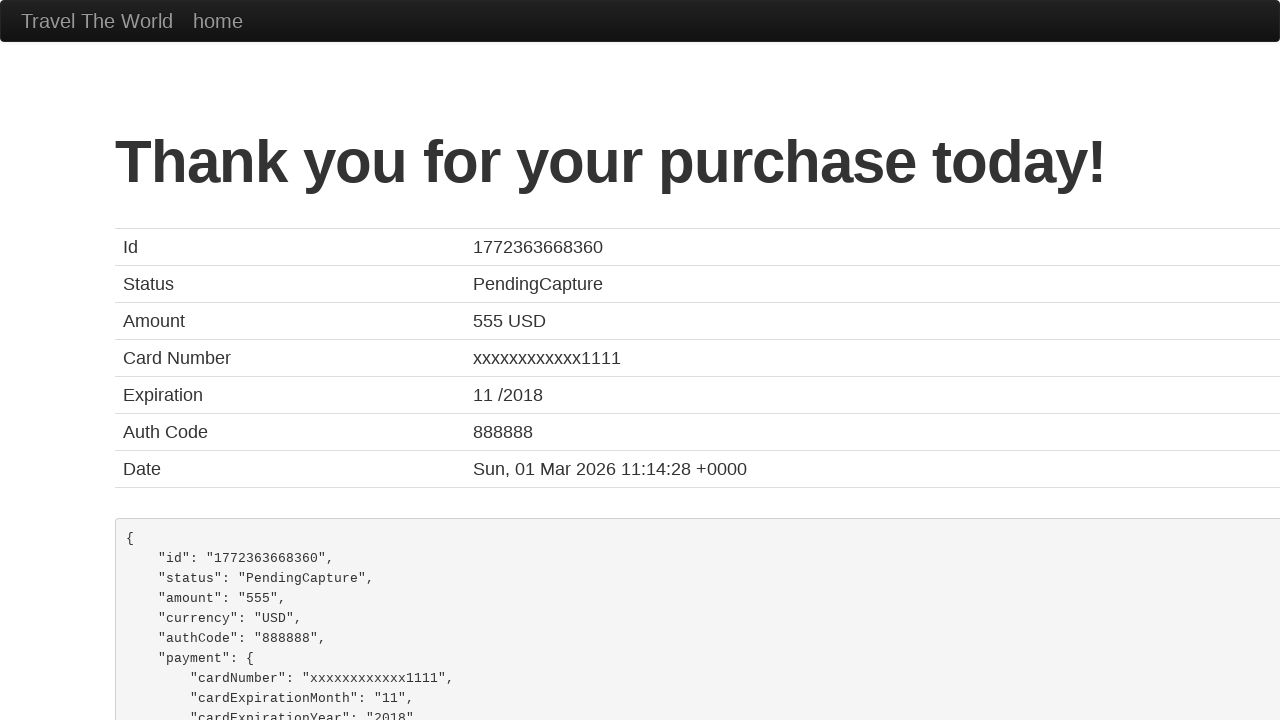